Tests adding todo items to the list by filling the input field and pressing Enter for two items, then verifying they appear in the list.

Starting URL: https://demo.playwright.dev/todomvc

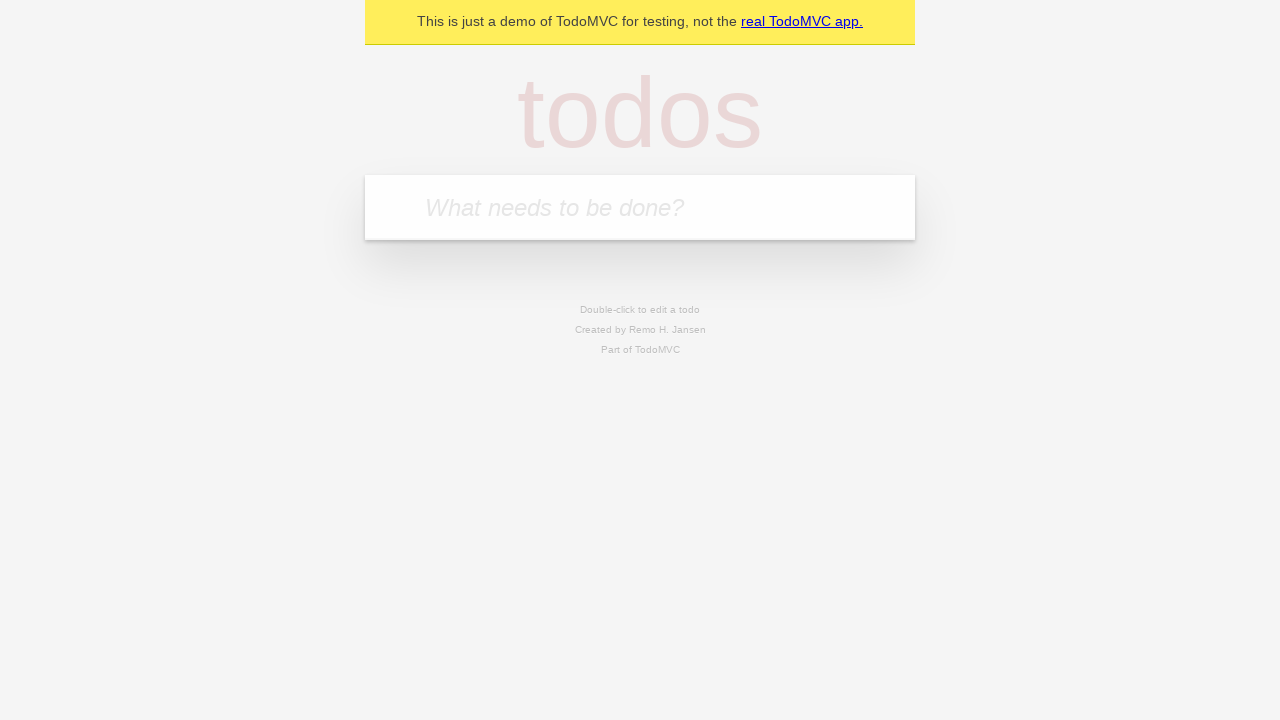

Filled todo input with 'buy some cheese' on internal:attr=[placeholder="What needs to be done?"i]
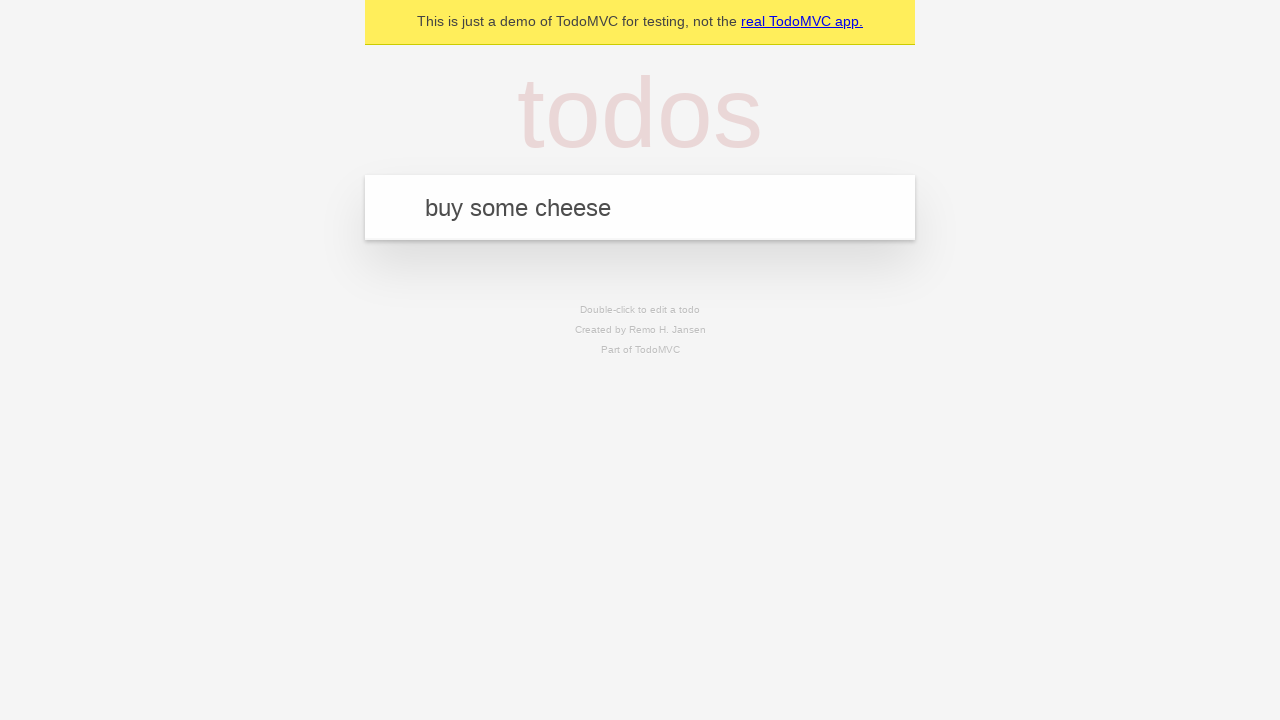

Pressed Enter to create first todo item on internal:attr=[placeholder="What needs to be done?"i]
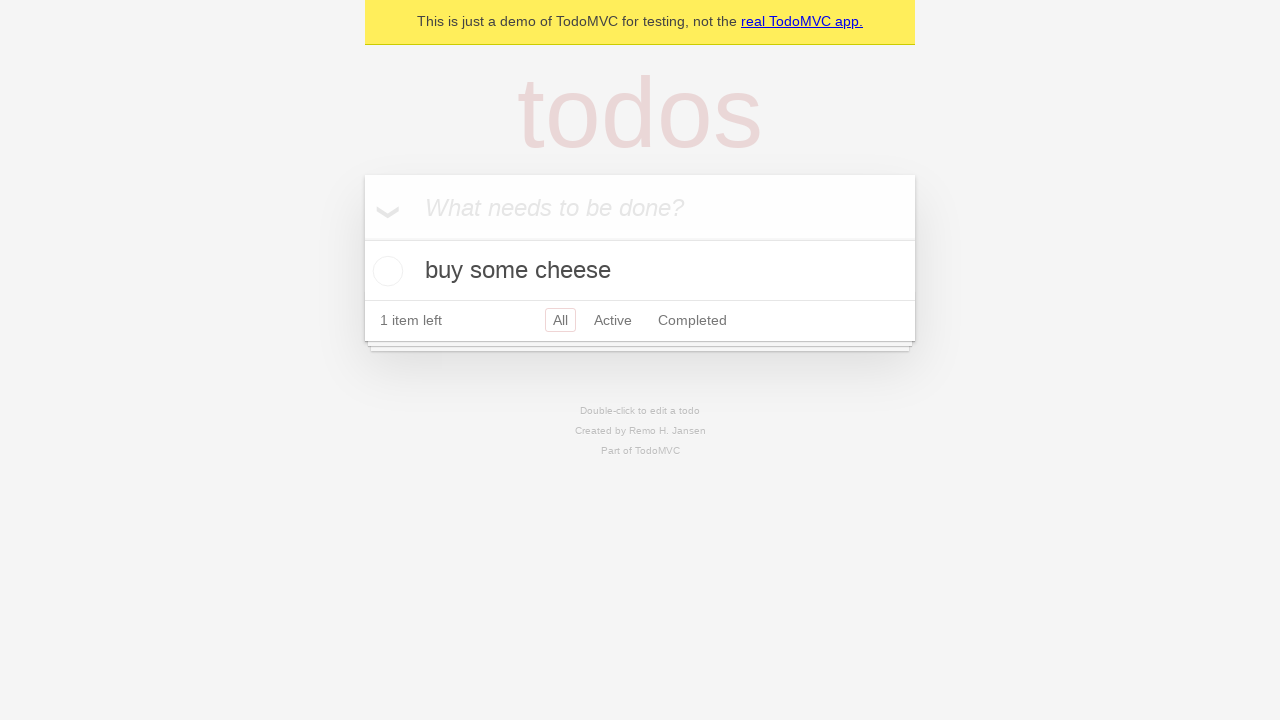

First todo item appeared in the list
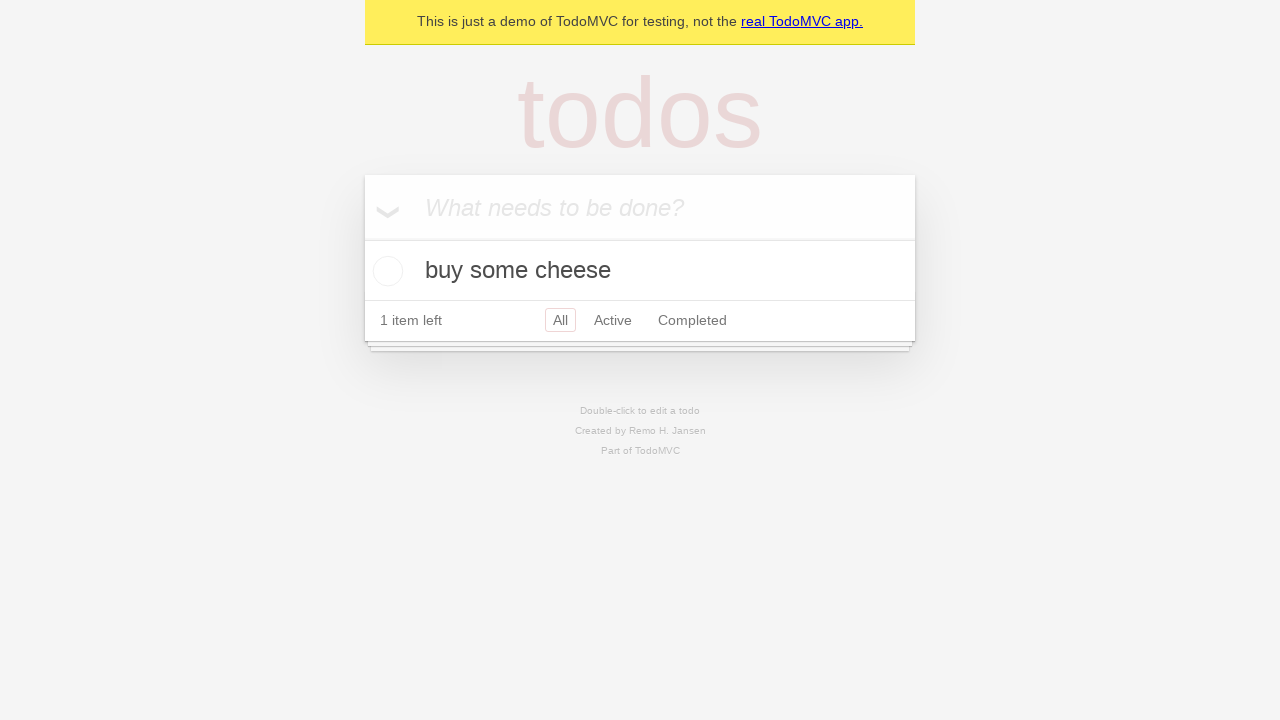

Filled todo input with 'feed the cat' on internal:attr=[placeholder="What needs to be done?"i]
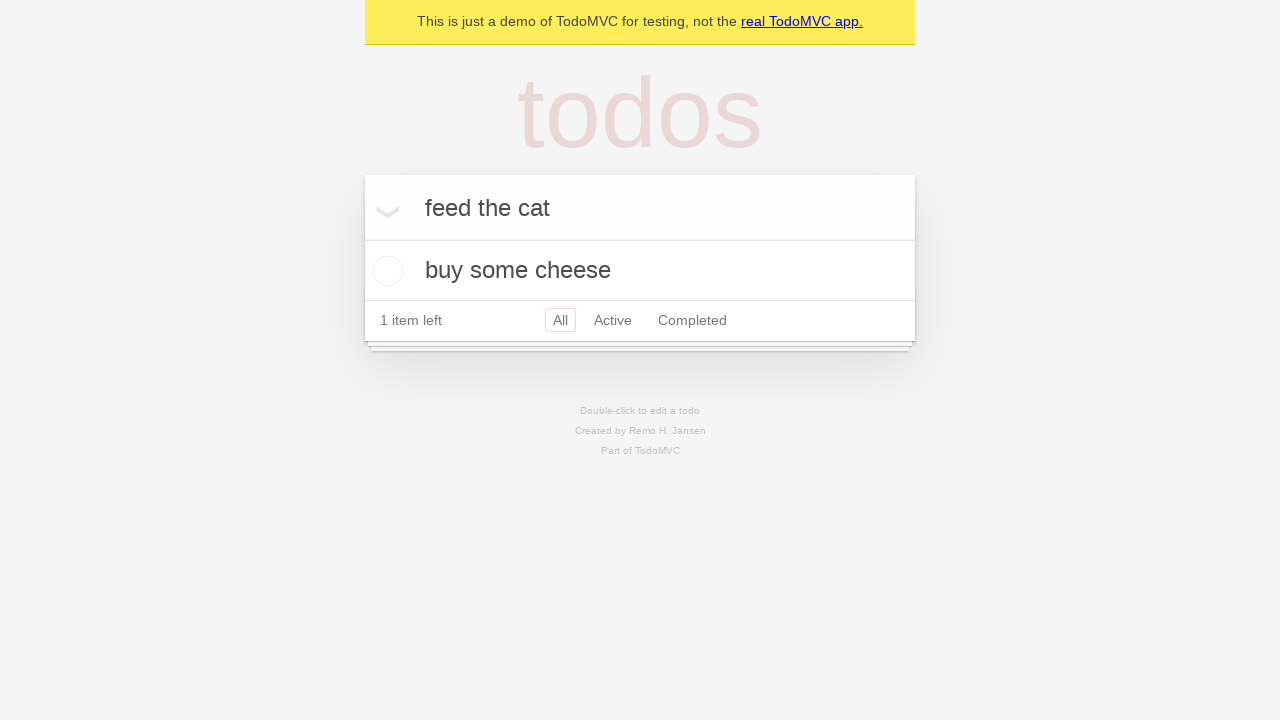

Pressed Enter to create second todo item on internal:attr=[placeholder="What needs to be done?"i]
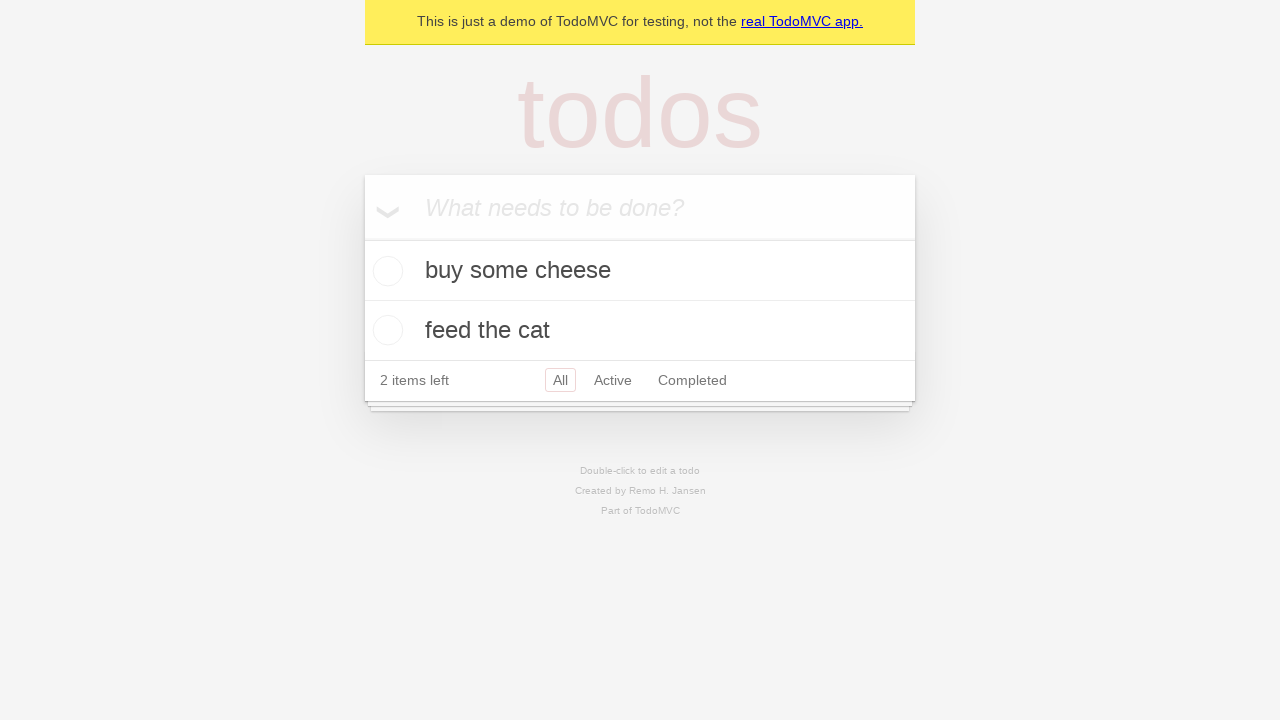

Second todo item appeared in the list
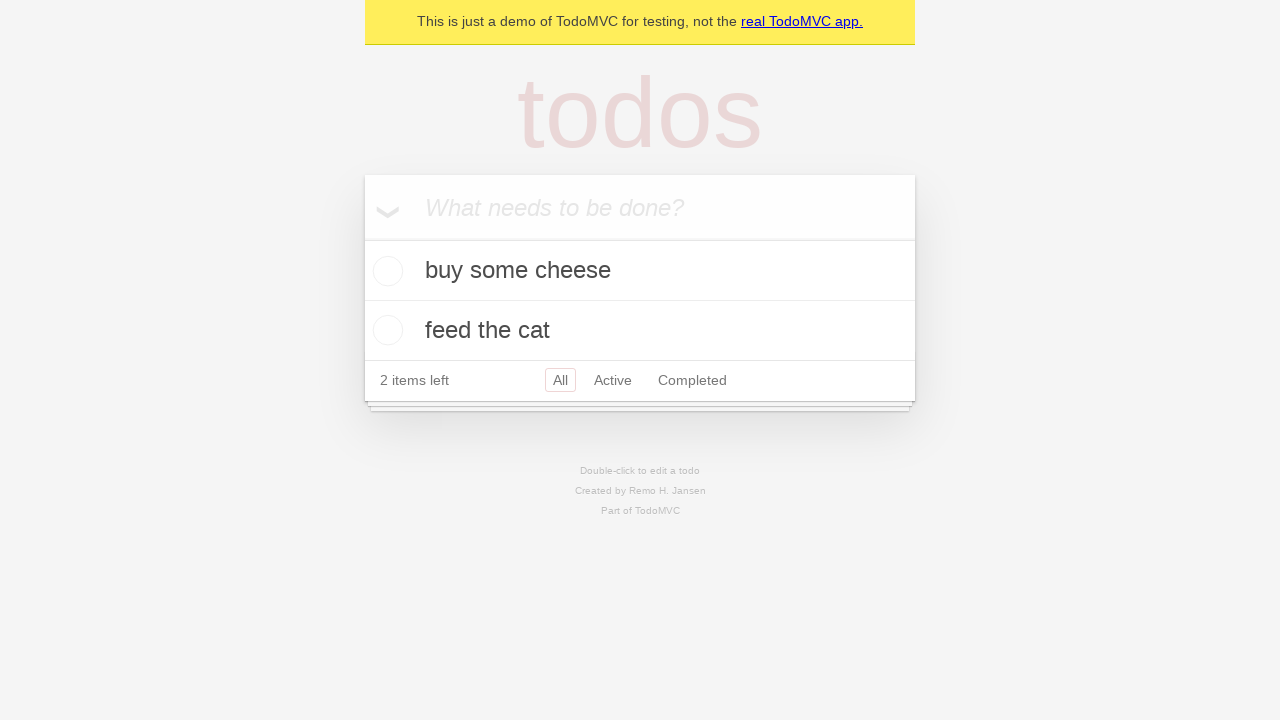

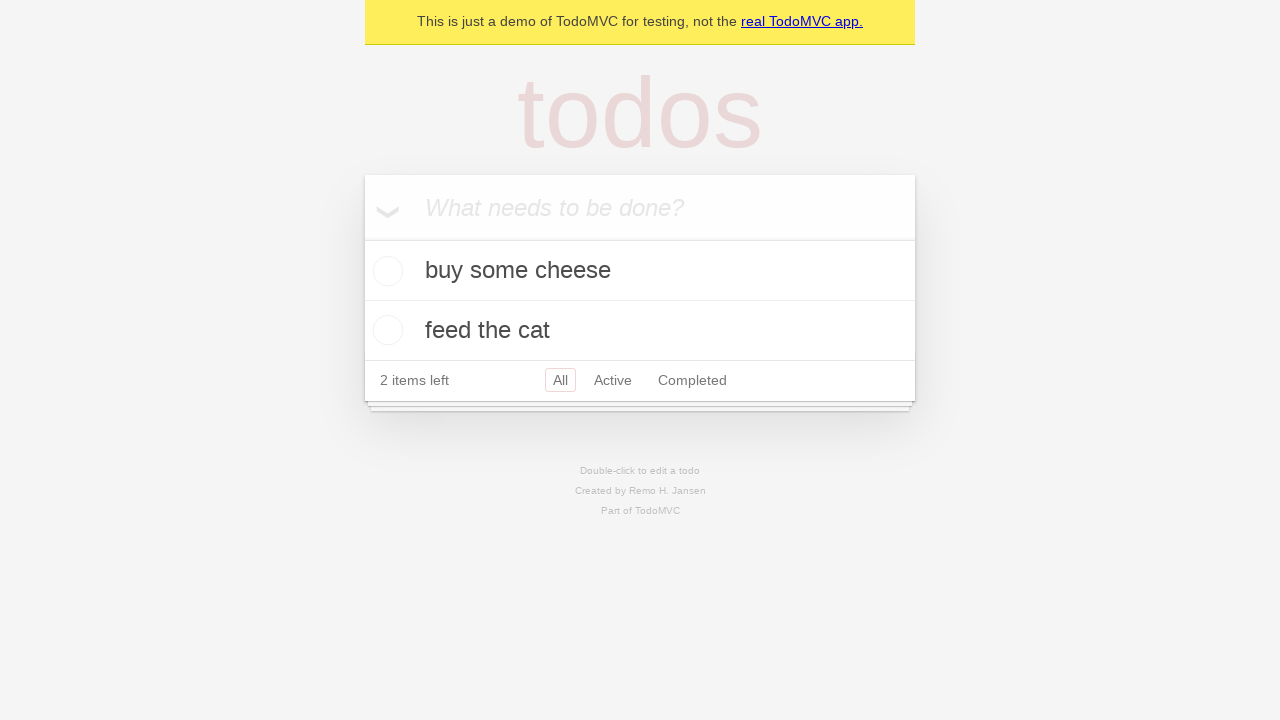